Tests browser forward navigation by navigating to a demo site, clicking the 'Make Appointment' button, going back to the homepage, and then using the forward button to return to the appointment page.

Starting URL: http://demoaut.katalon.com/

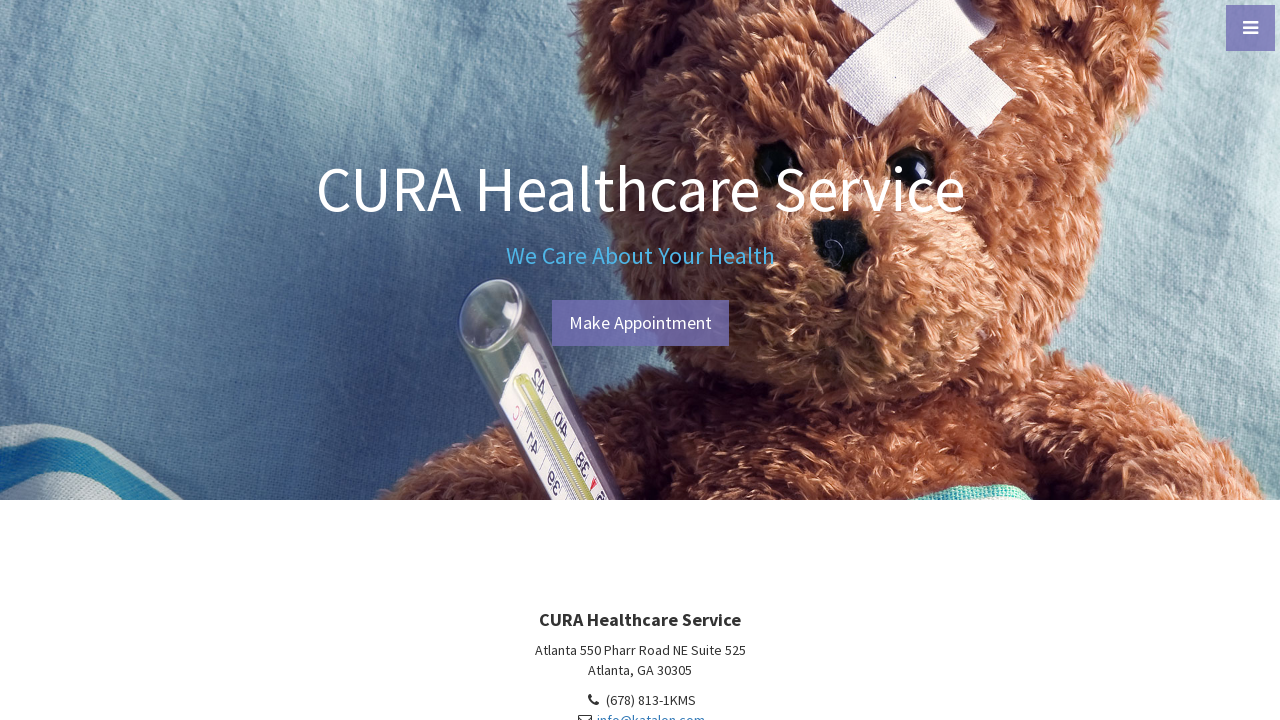

Clicked 'Make Appointment' button at (640, 323) on text=Make Appointment
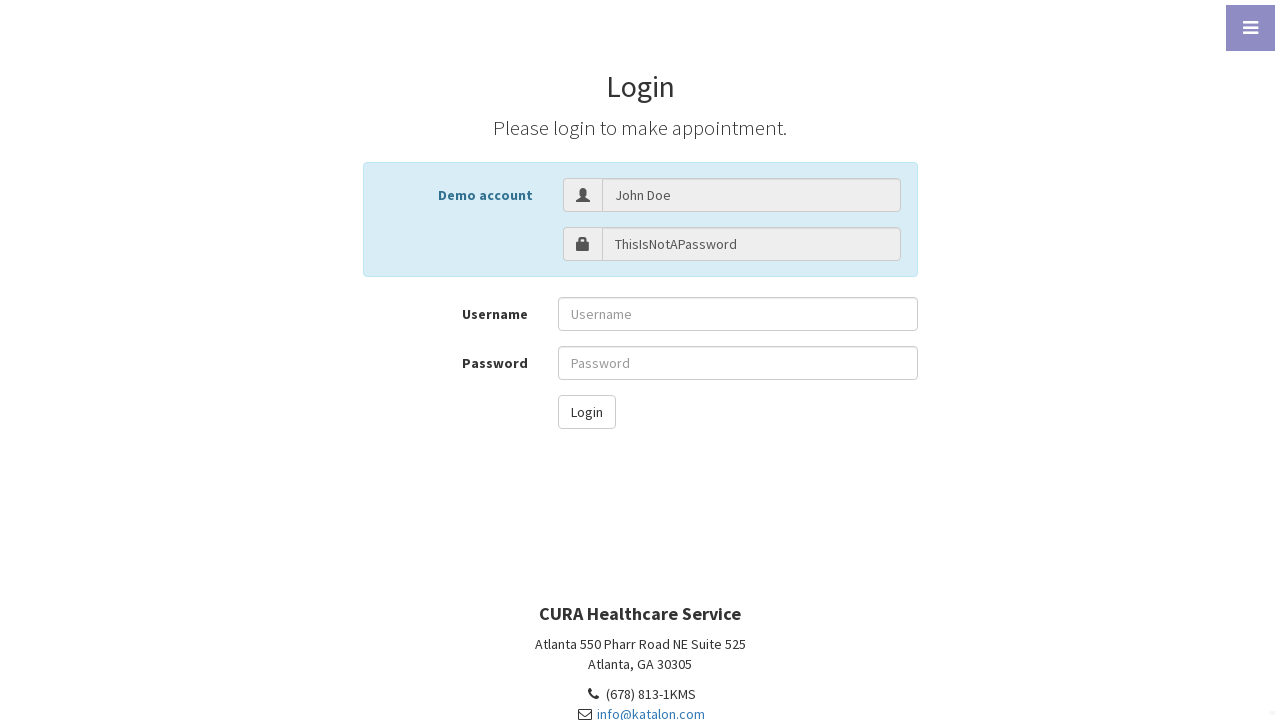

Appointment page loaded (networkidle)
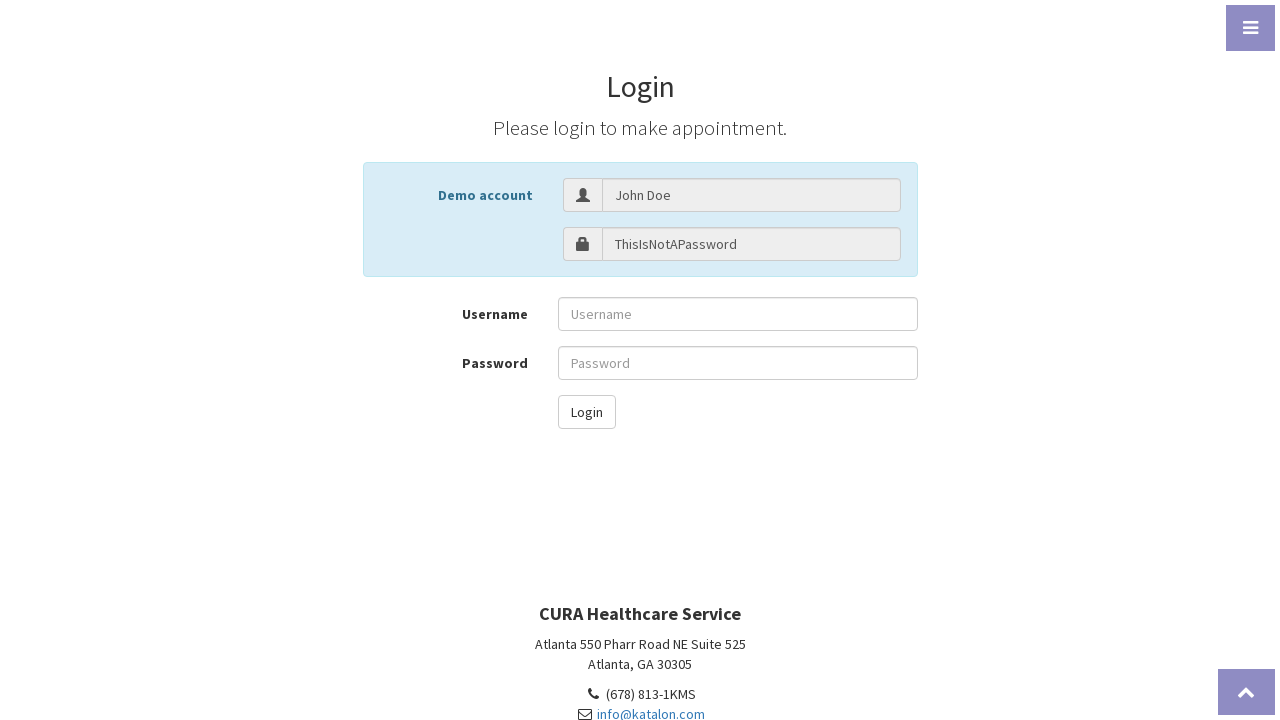

Navigated back to homepage using browser back button
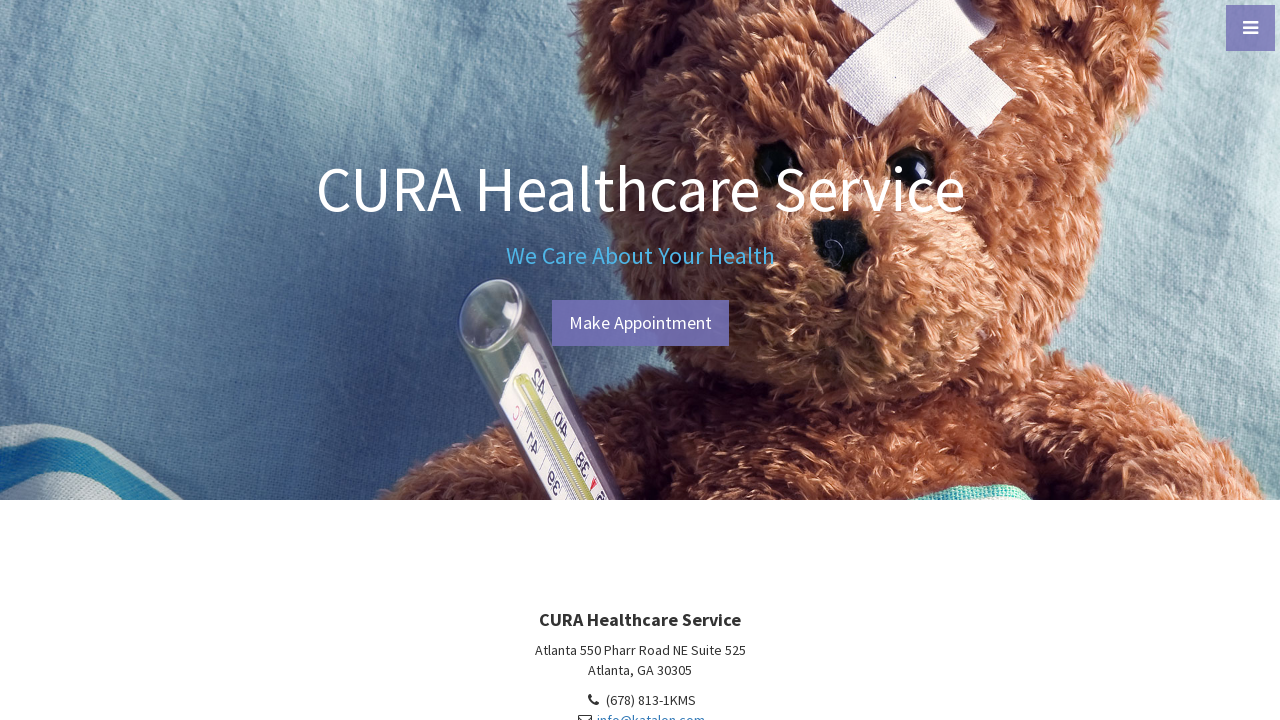

Homepage loaded (networkidle)
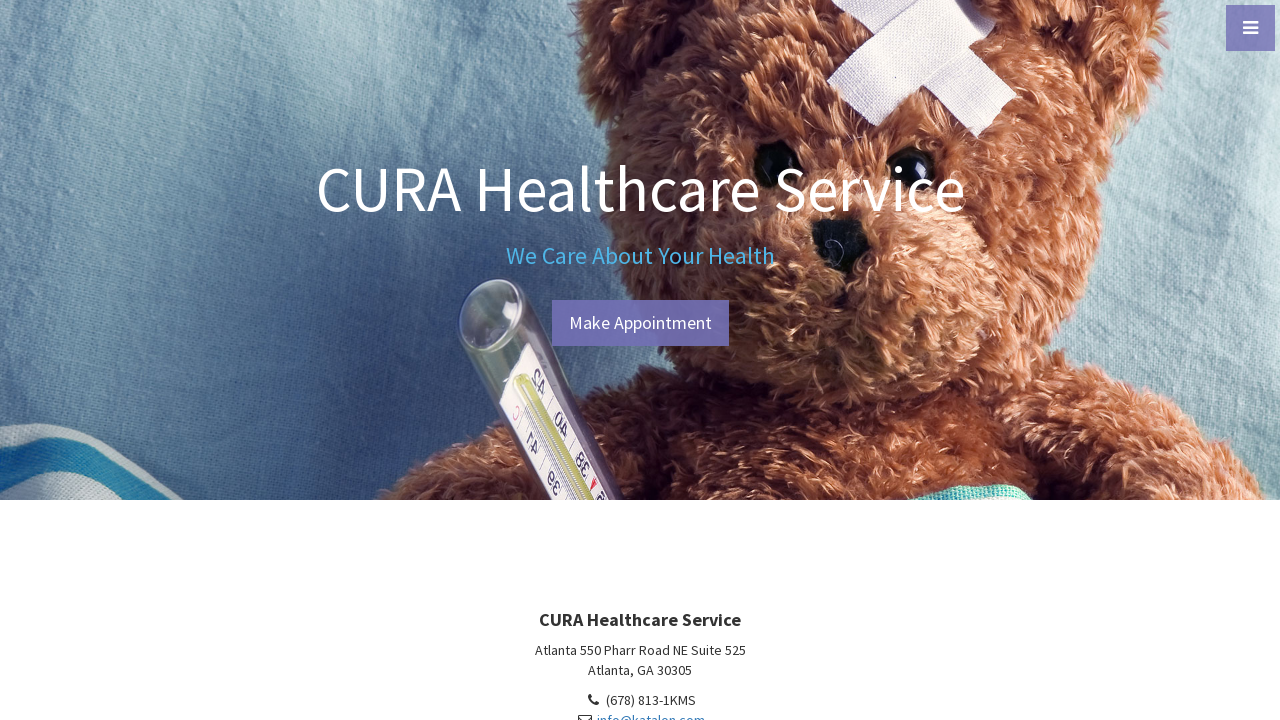

Navigated forward to appointment page using browser forward button
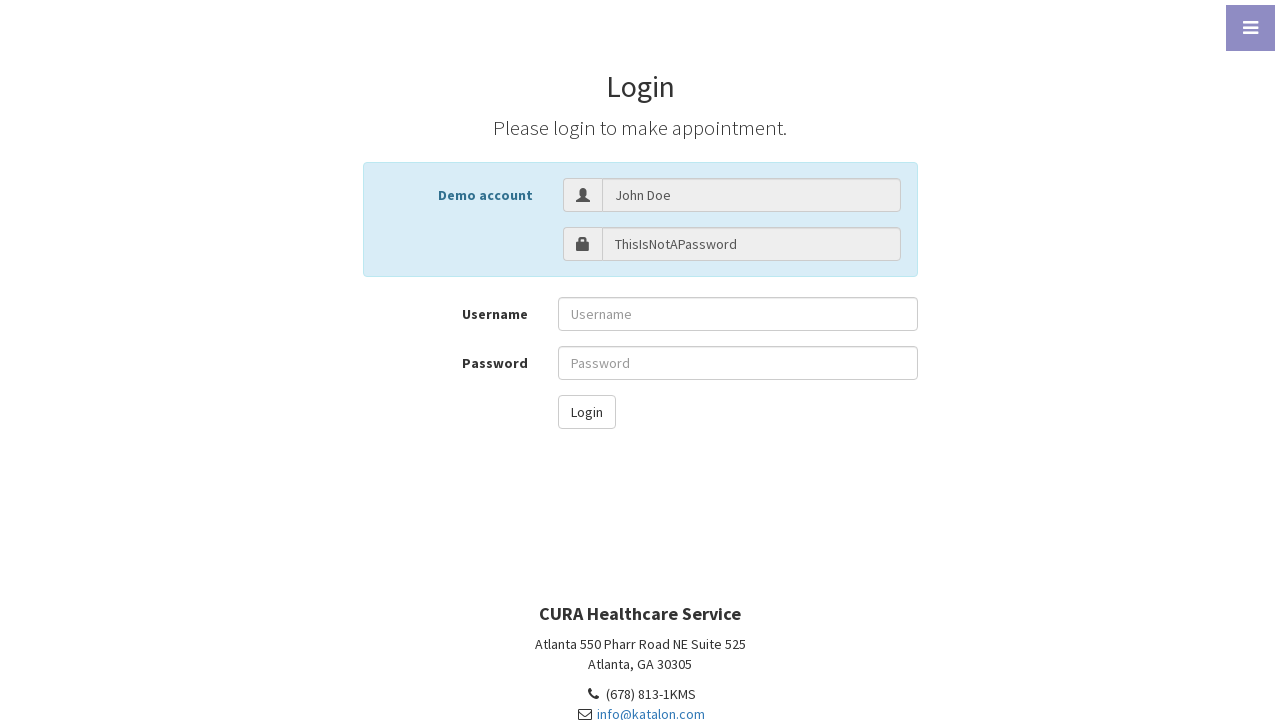

Appointment page reloaded (networkidle)
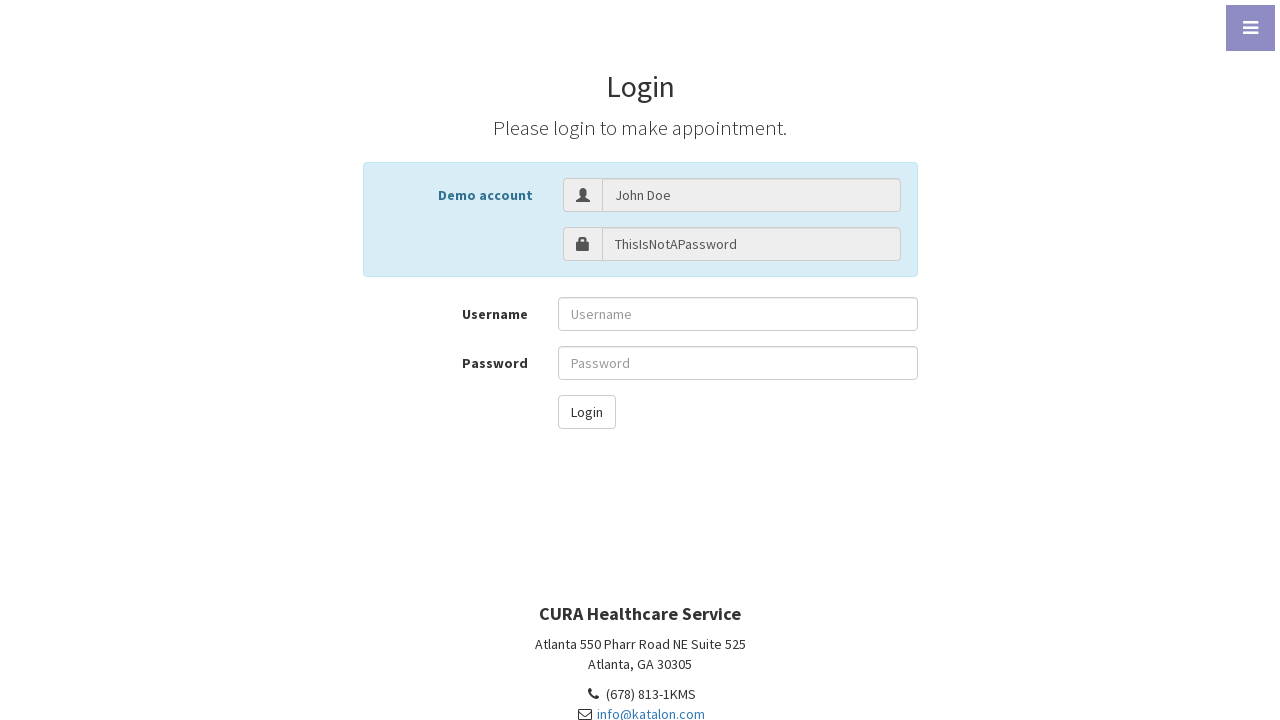

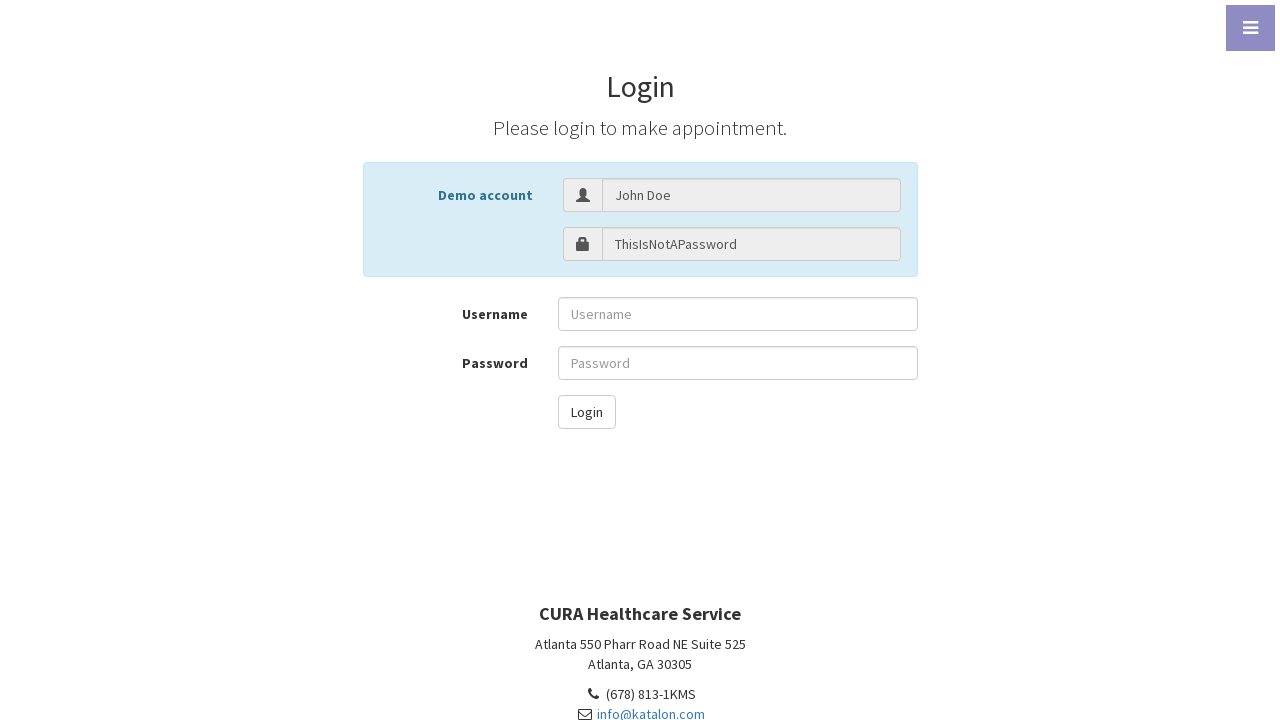